Tests a registration form by filling in first name, last name, address, email, phone number, password, and confirm password fields, then submitting the form.

Starting URL: http://demo.automationtesting.in/Register.html

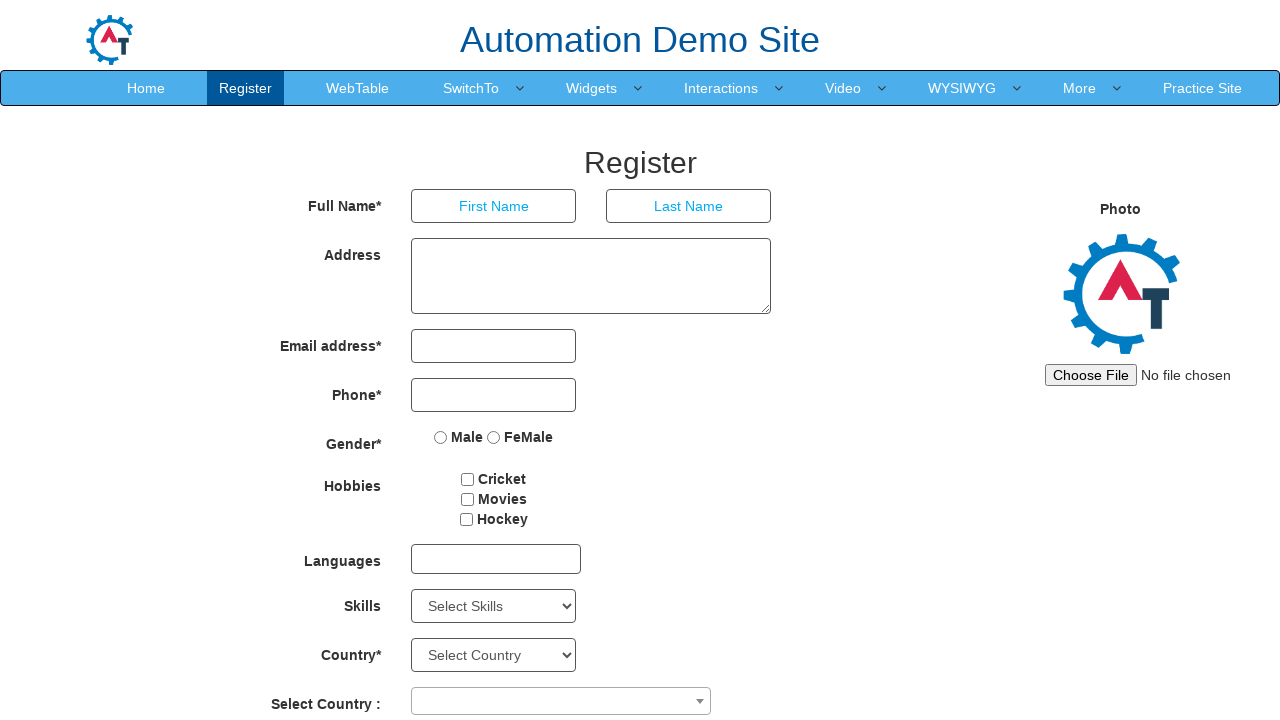

Filled first name field with 'Jennifer' on input[placeholder='First Name']
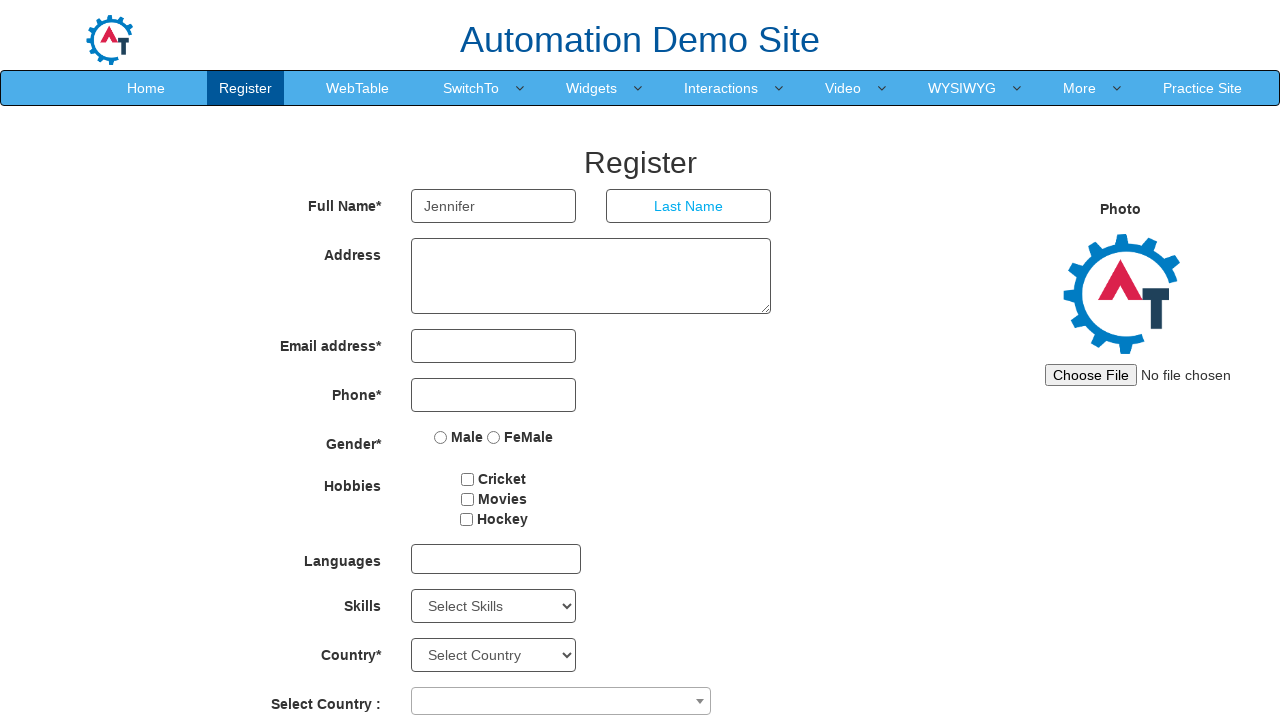

Filled last name field with 'Morrison' on input[placeholder='Last Name']
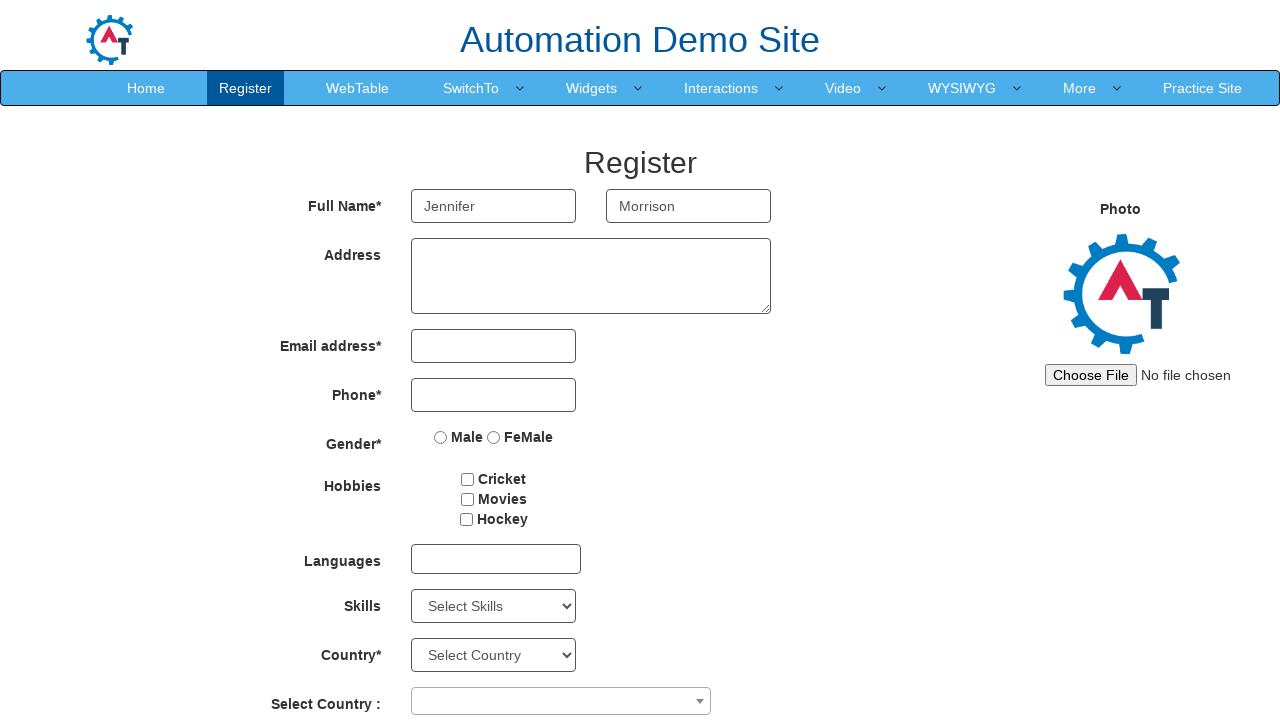

Filled address field with '123 Oak Street, Springfield' on textarea[rows='3']
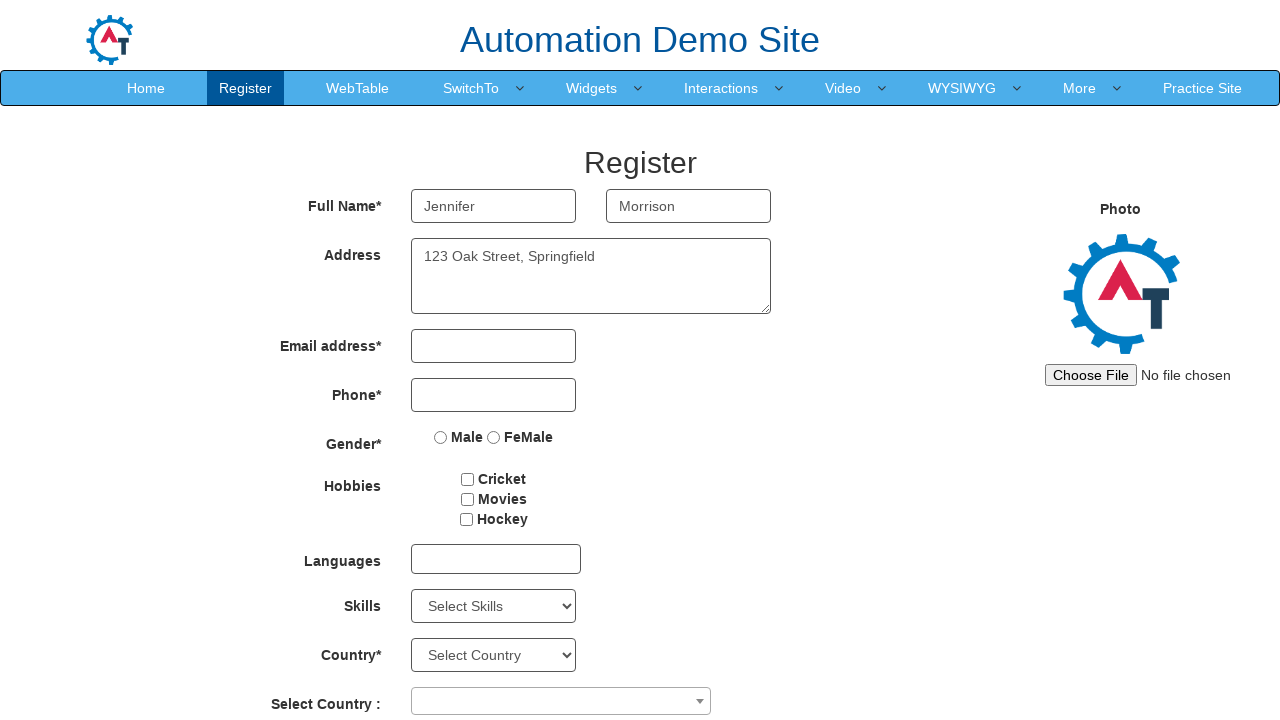

Filled email field with 'jennifer.morrison@example.com' on input[type='email']
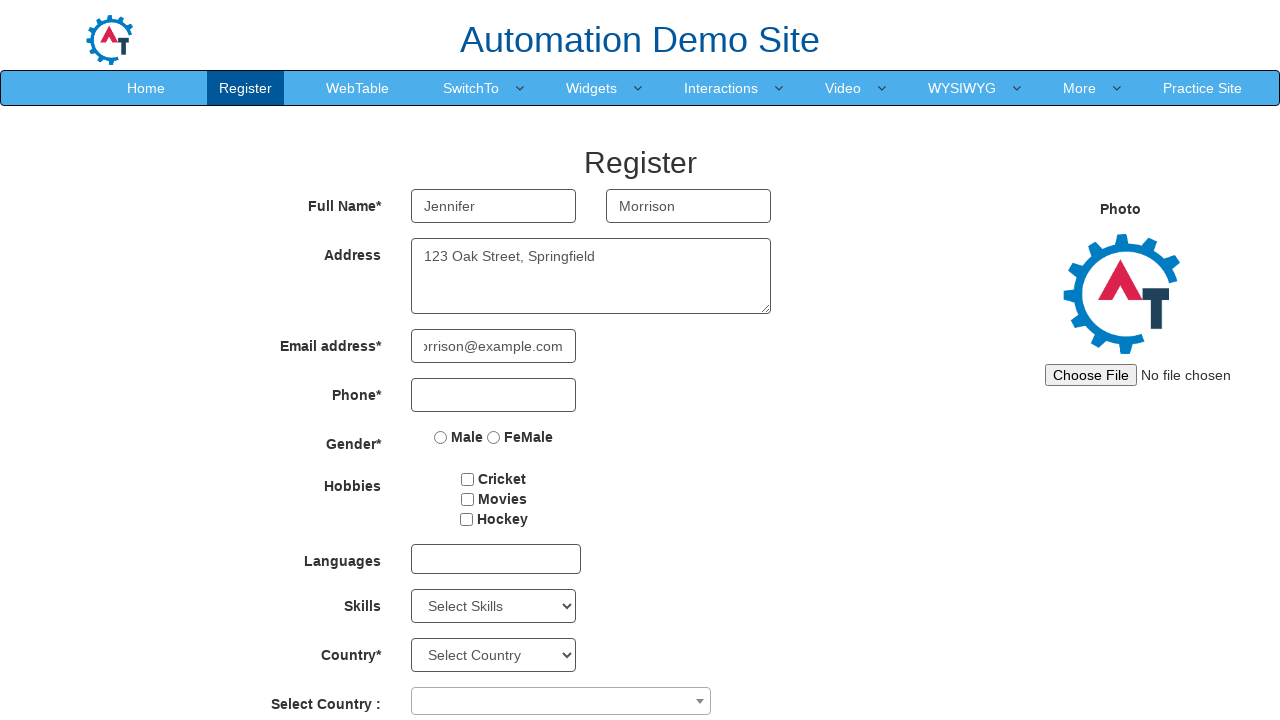

Filled phone number field with '5551234567' on input[type='tel']
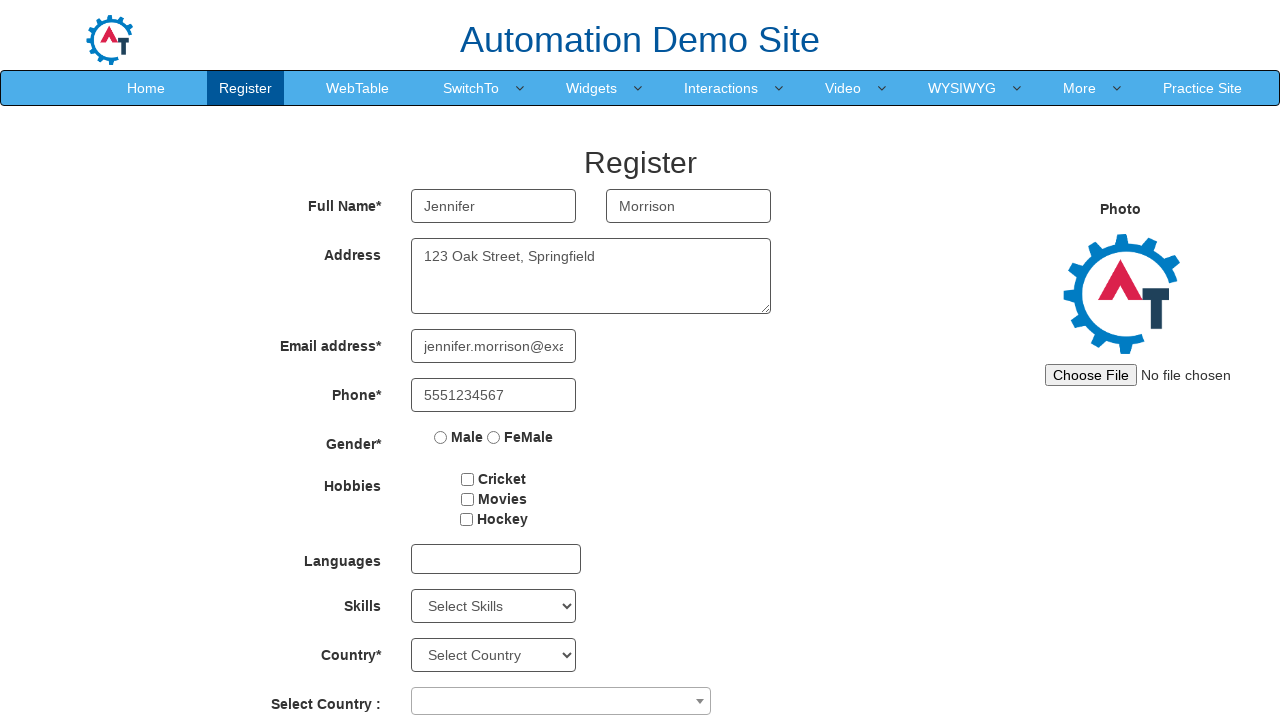

Filled password field with 'SecurePass123' on input#firstpassword
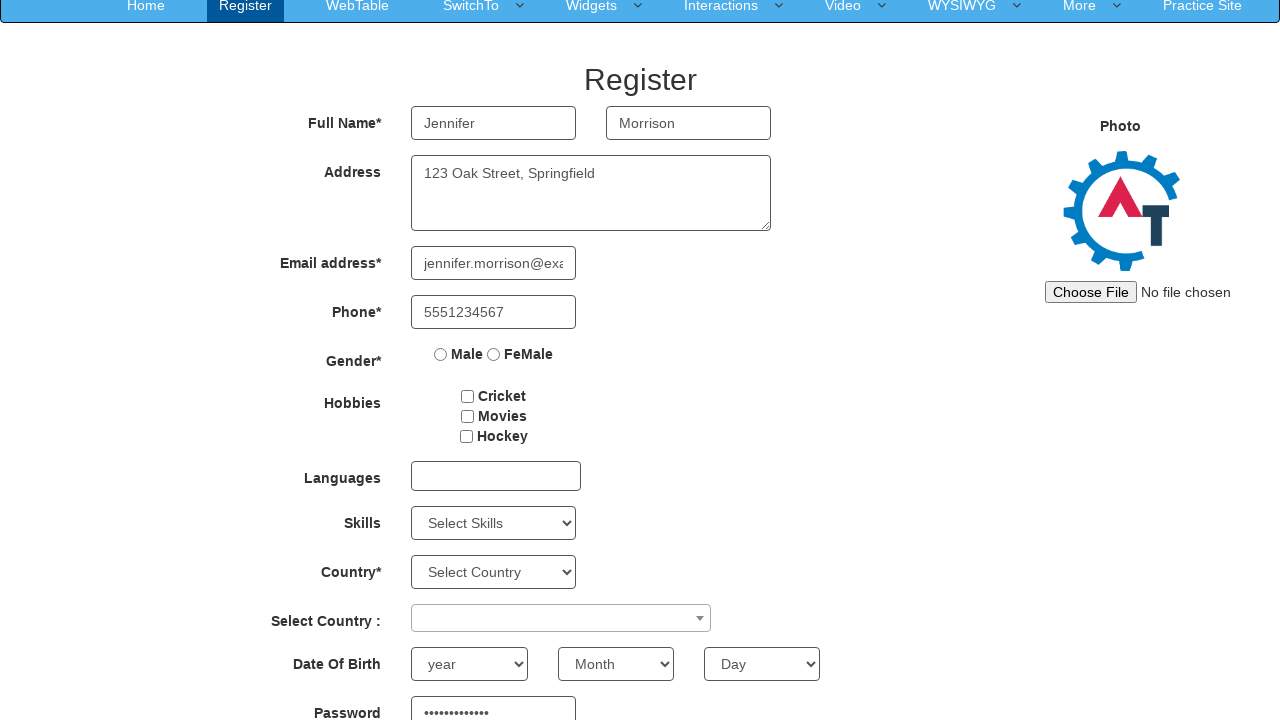

Filled confirm password field with 'SecurePass123' on input#secondpassword
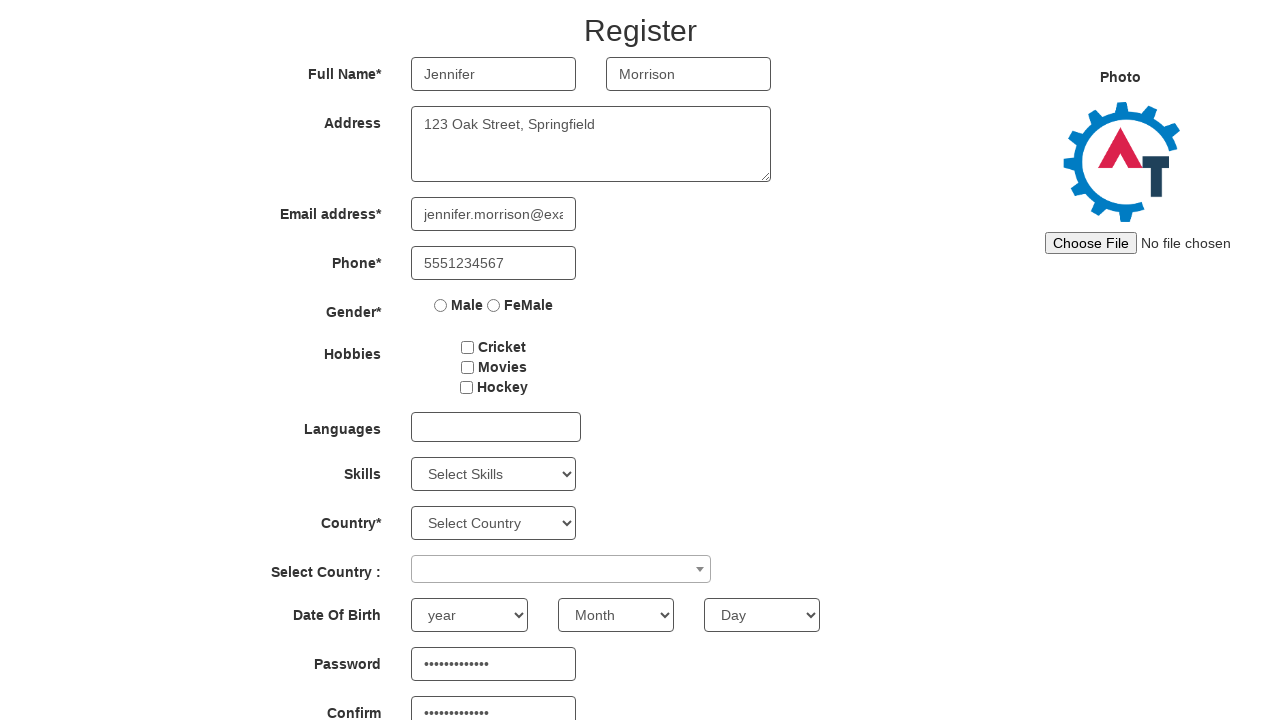

Clicked submit button to submit registration form at (572, 623) on button#submitbtn
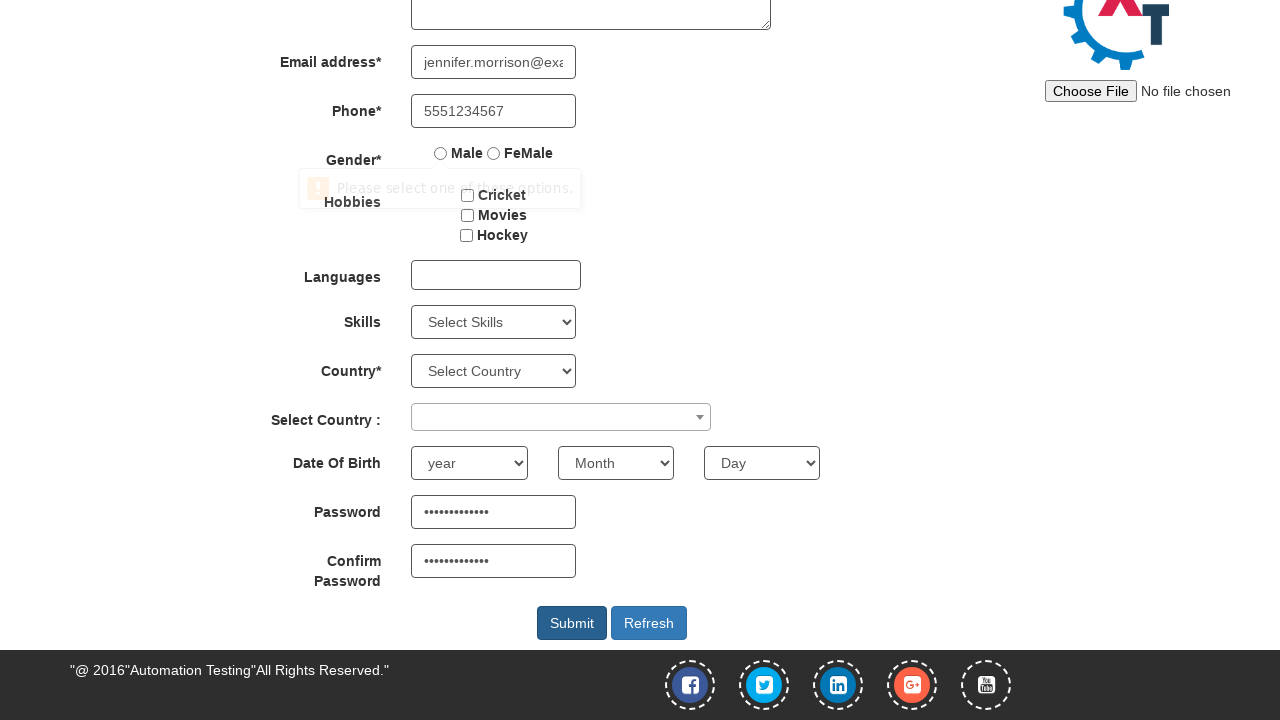

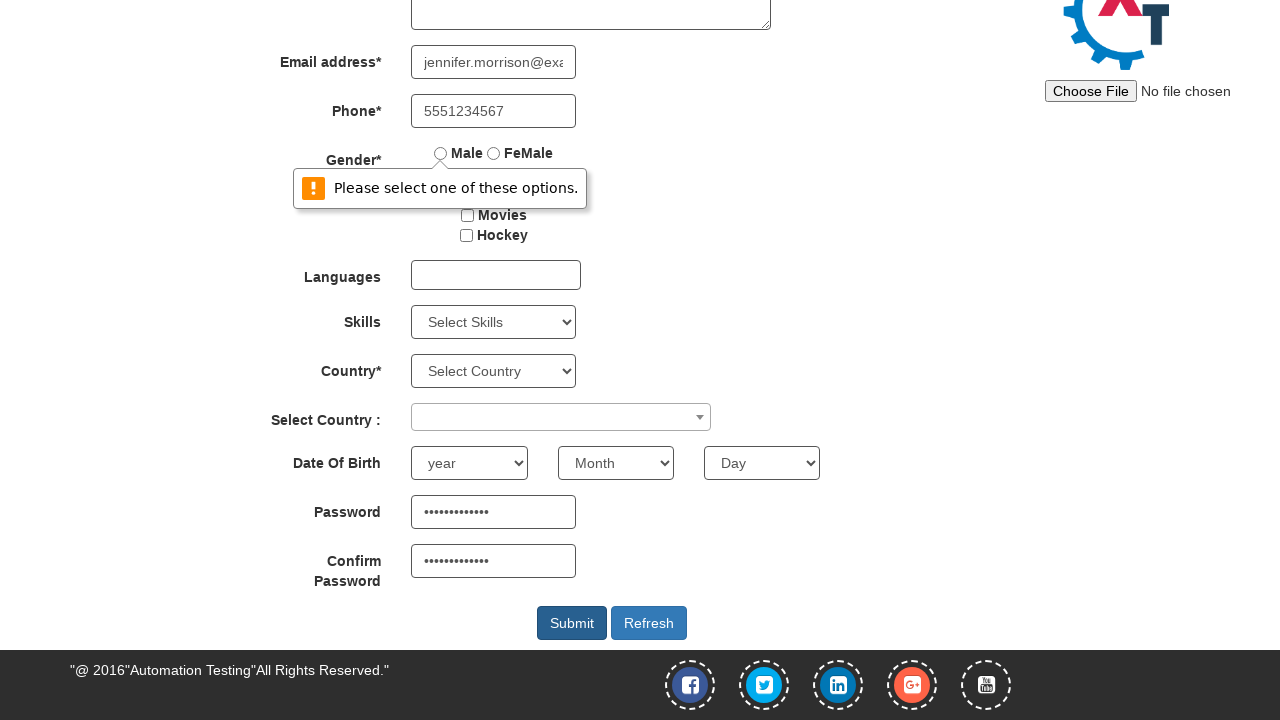